Navigates to an Angular demo application and clicks on the "Browse Products" link

Starting URL: https://rahulshettyacademy.com/angularAppdemo/

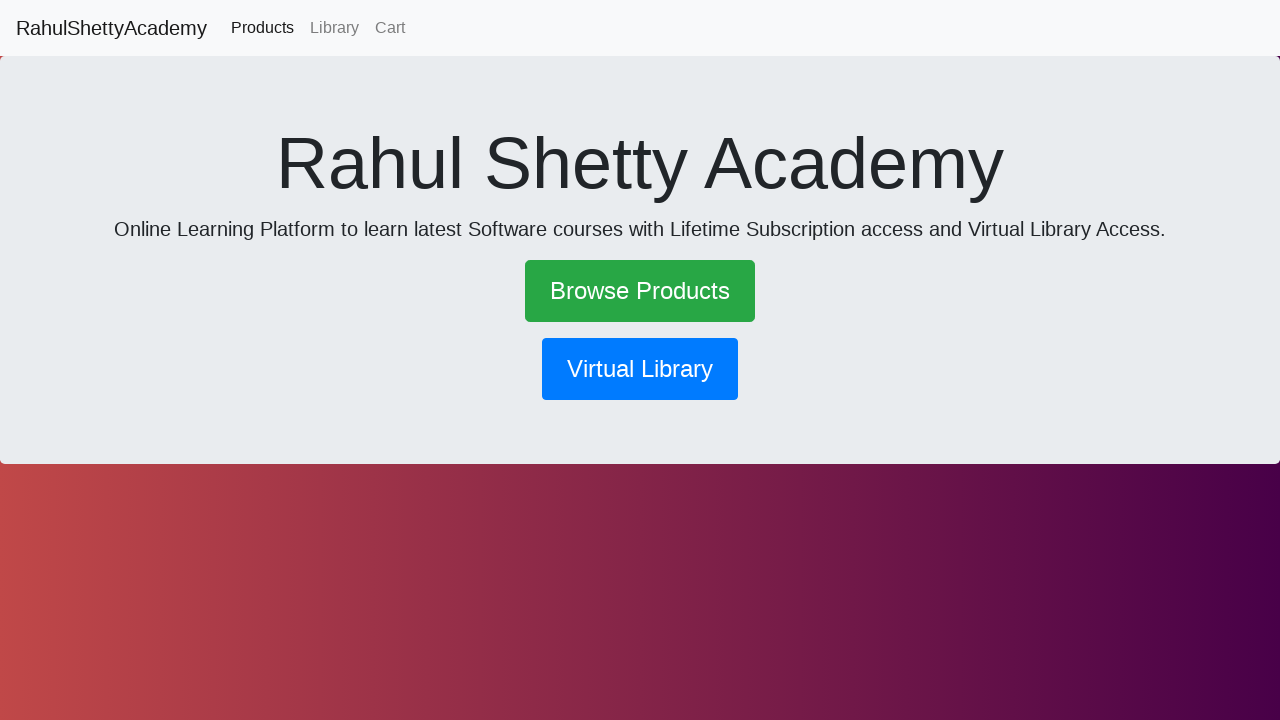

Navigated to Angular demo application at https://rahulshettyacademy.com/angularAppdemo/
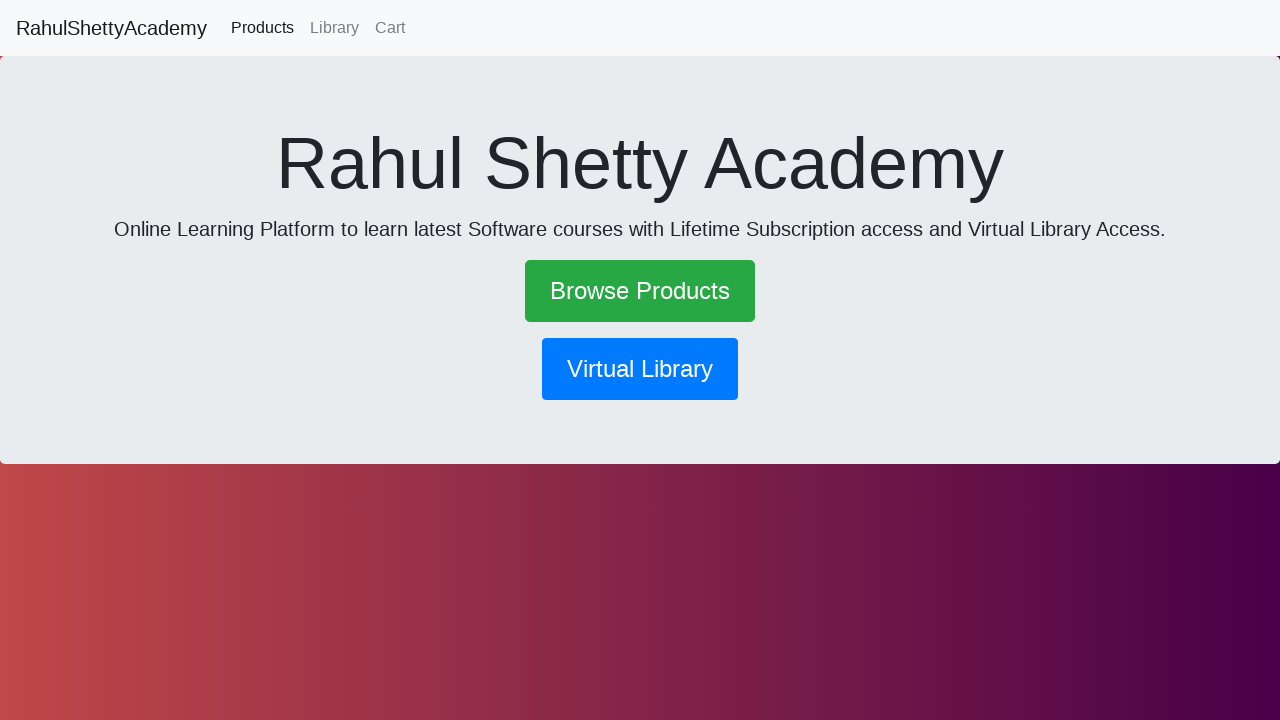

Clicked on the Browse Products link at (640, 291) on text=Browse Products
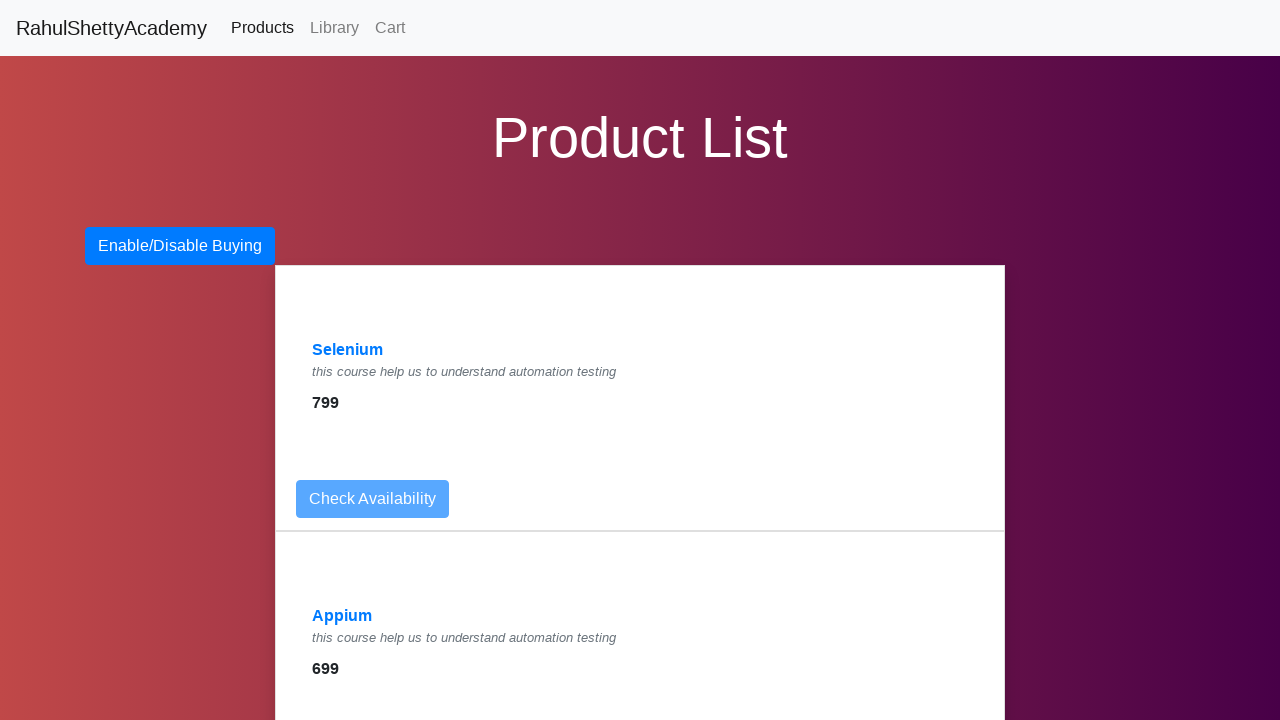

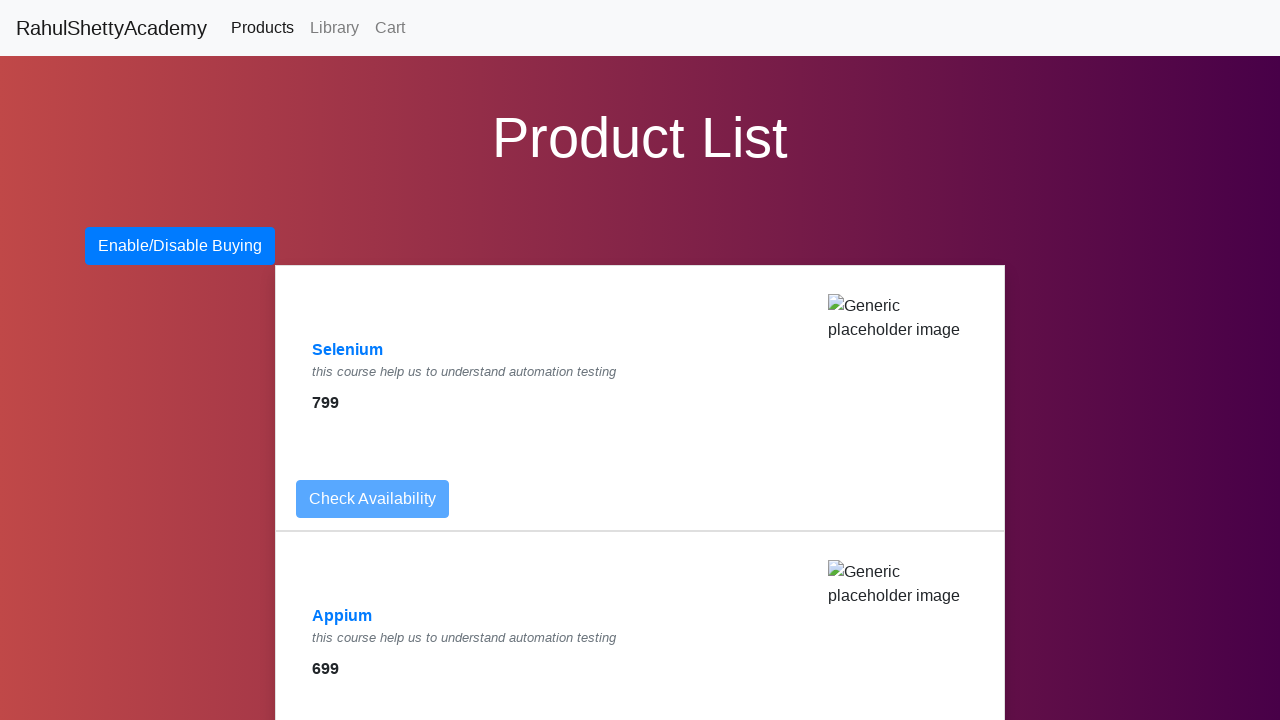